Tests that clicking the Due column header twice sorts the numeric values in descending order.

Starting URL: http://the-internet.herokuapp.com/tables

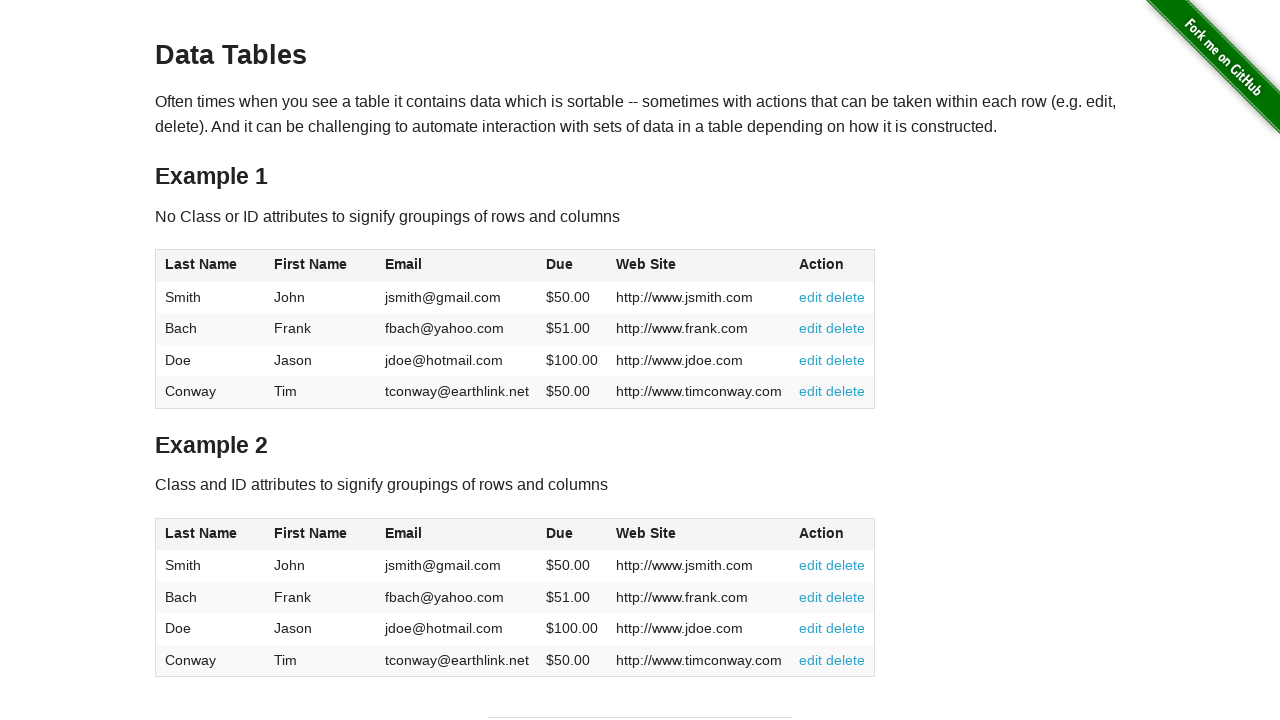

Clicked Due column header first time at (572, 266) on #table1 thead tr th:nth-of-type(4)
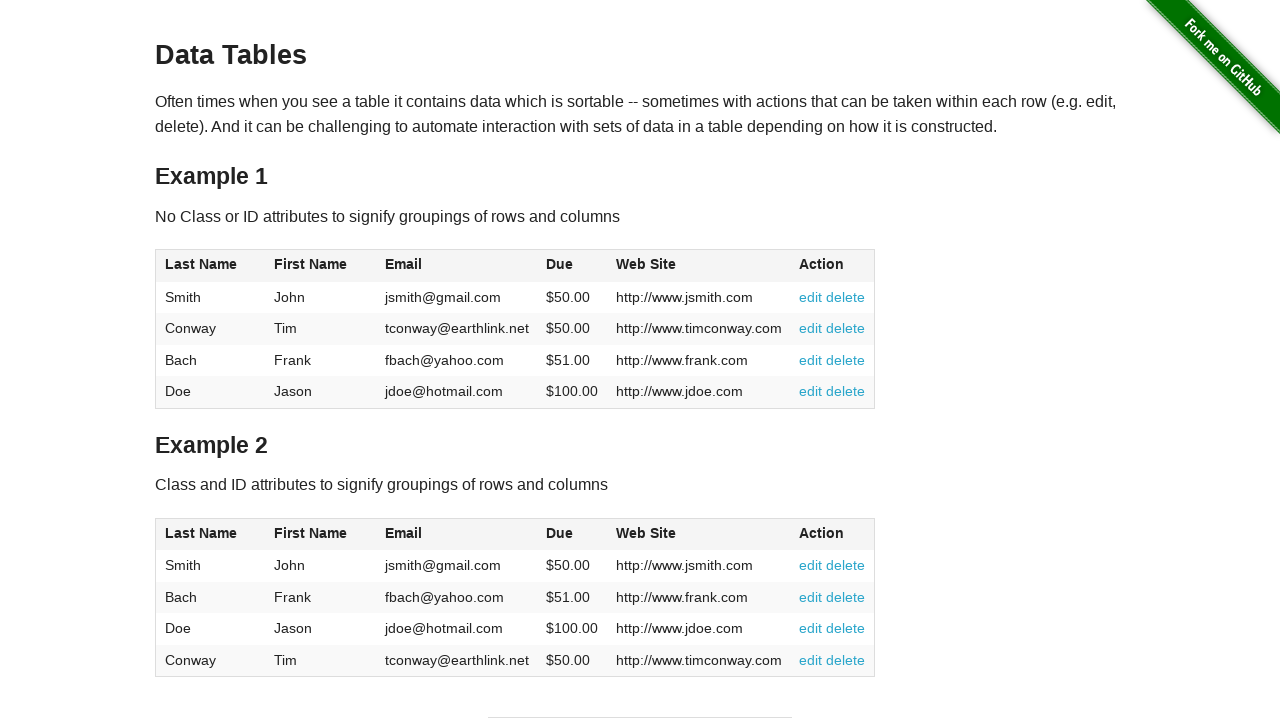

Clicked Due column header second time to sort descending at (572, 266) on #table1 thead tr th:nth-of-type(4)
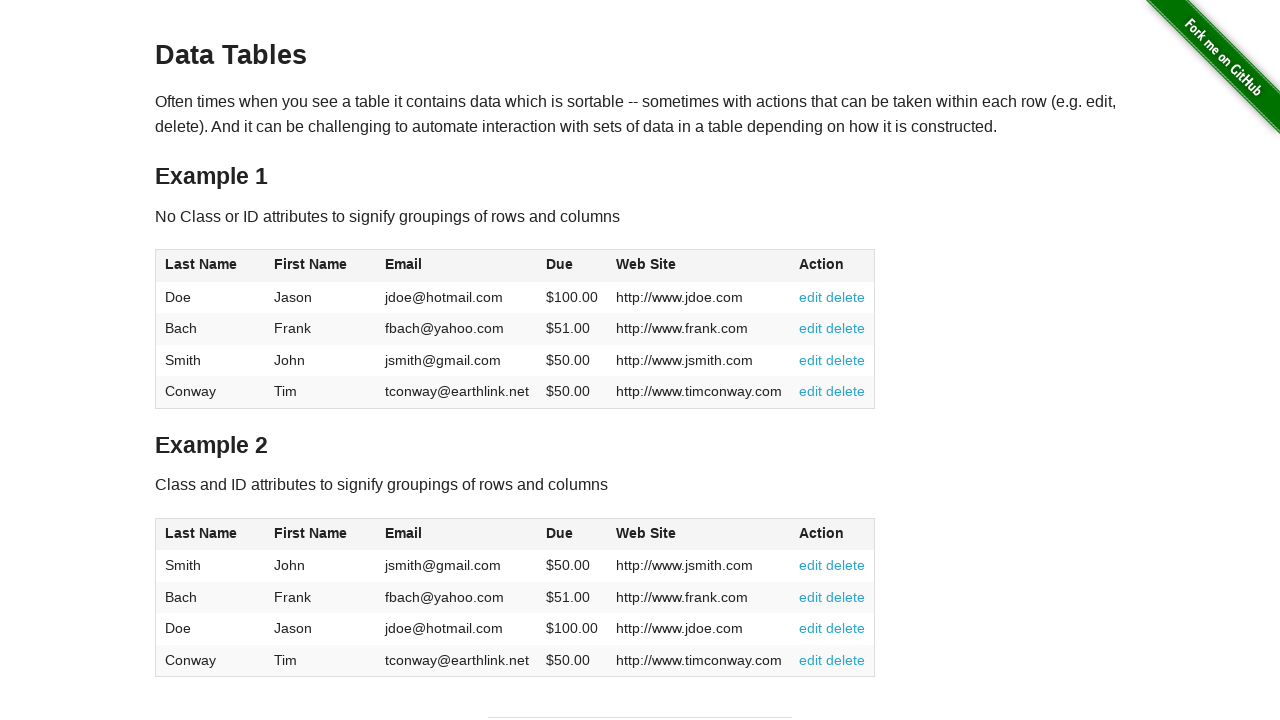

Table sorted in descending order by Due column
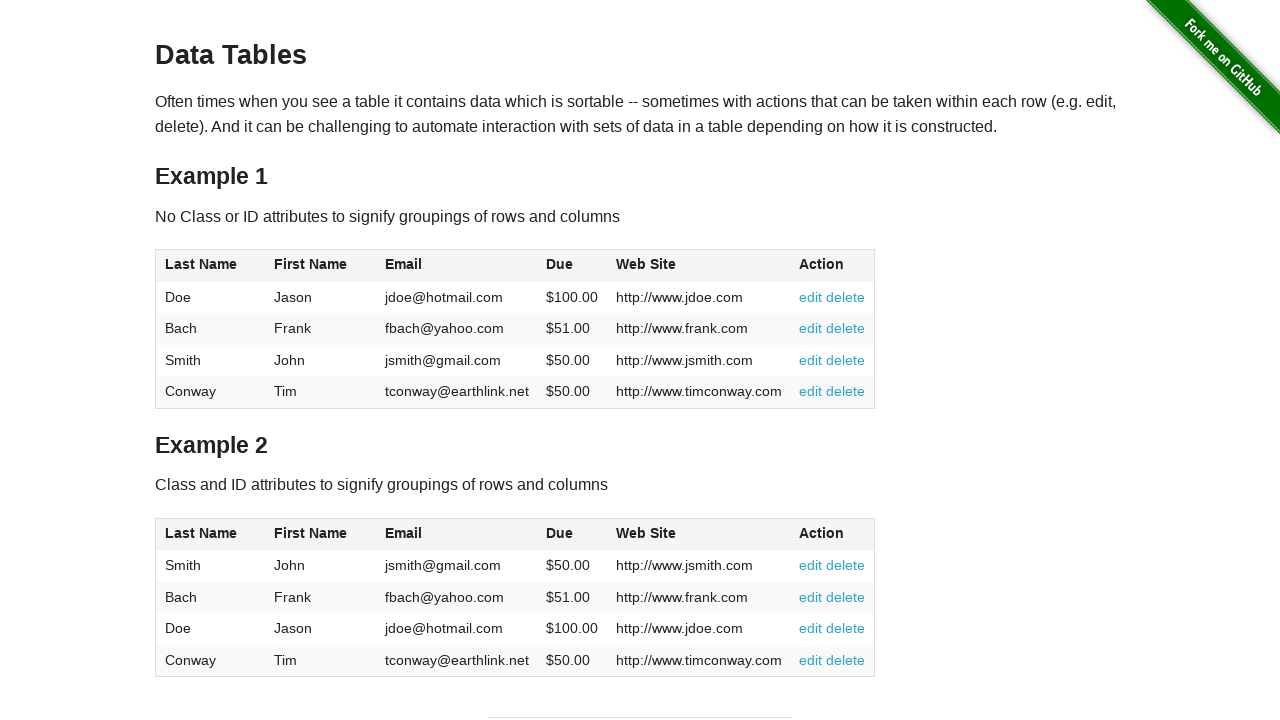

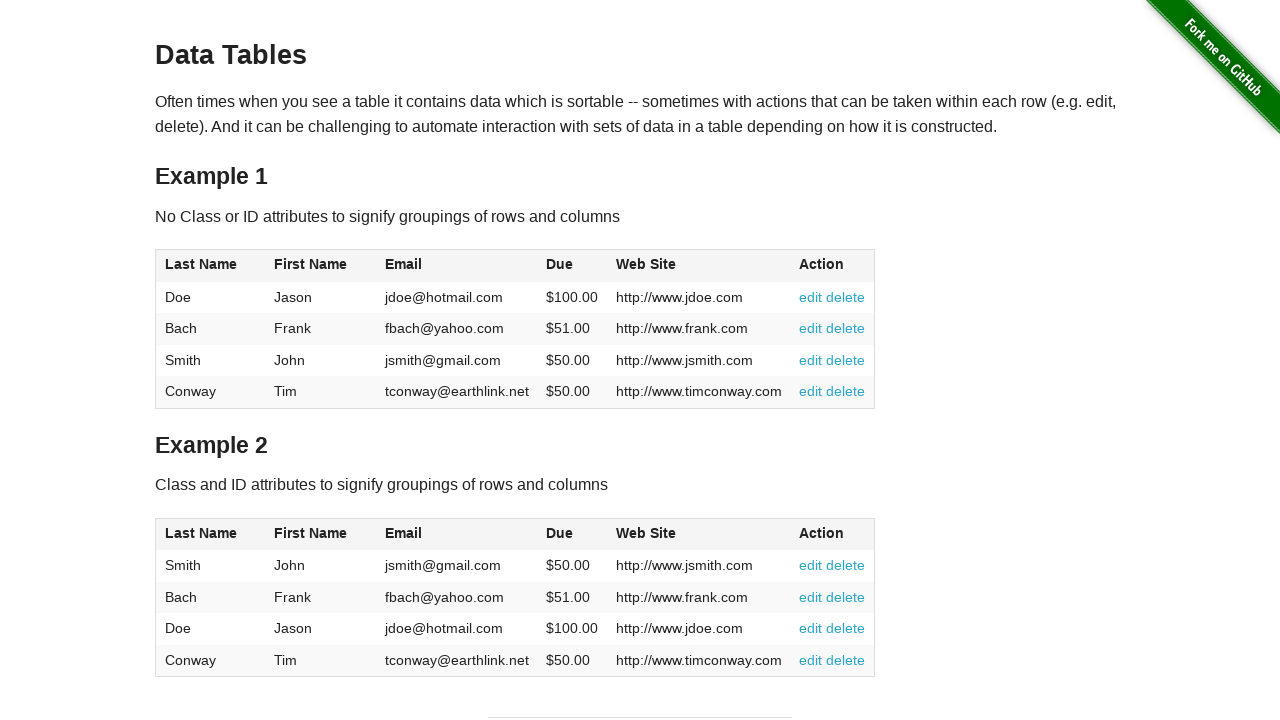